Navigates to the RedBus bus ticket booking website

Starting URL: https://www.redbus.in/

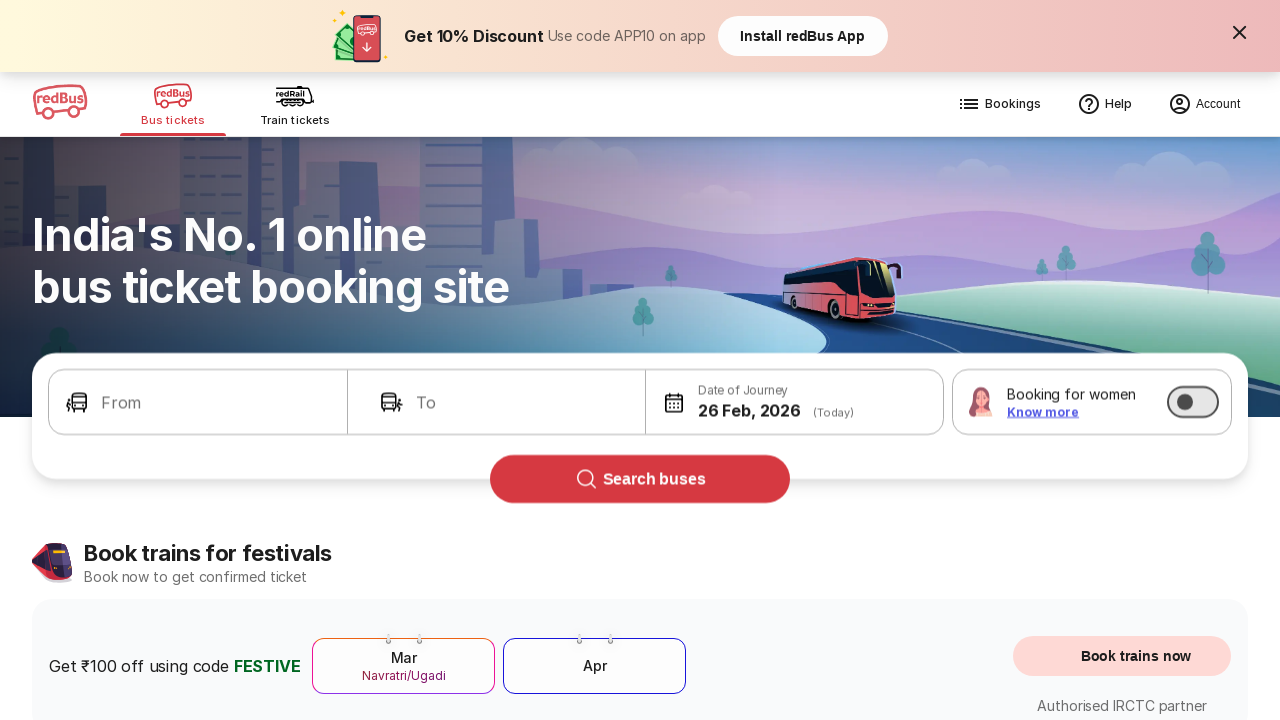

Waited for RedBus website to load with networkidle state
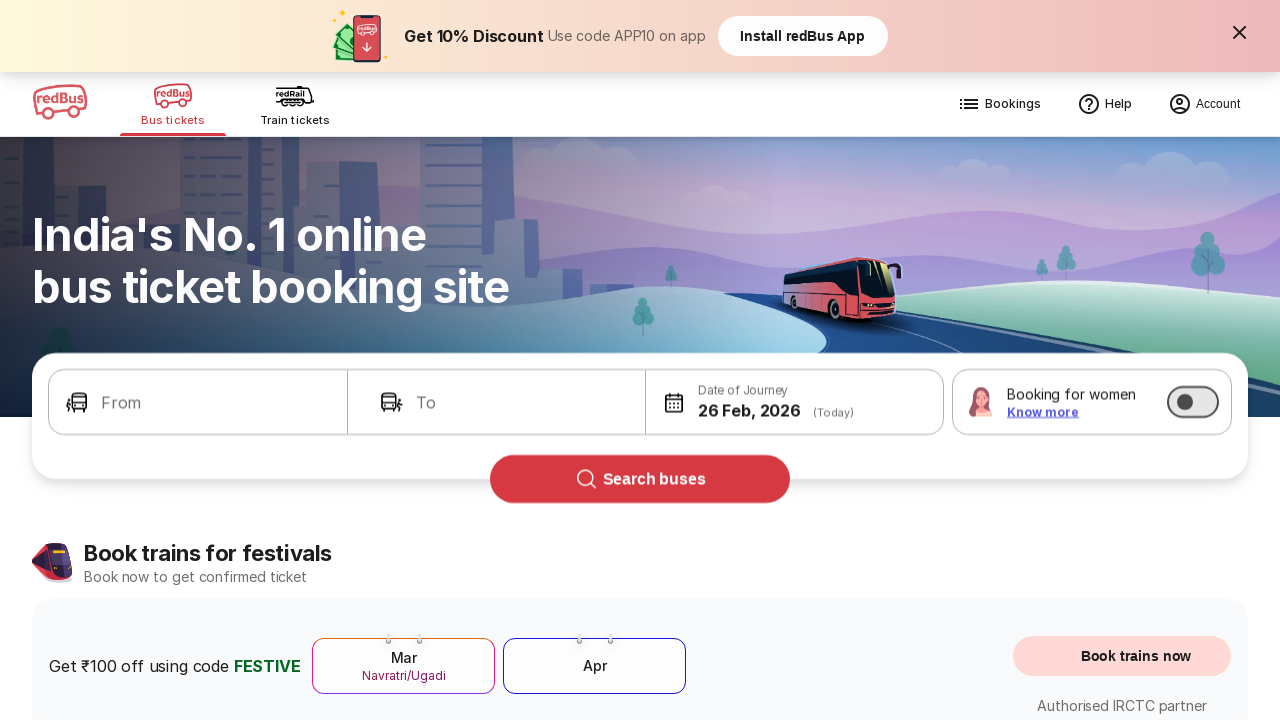

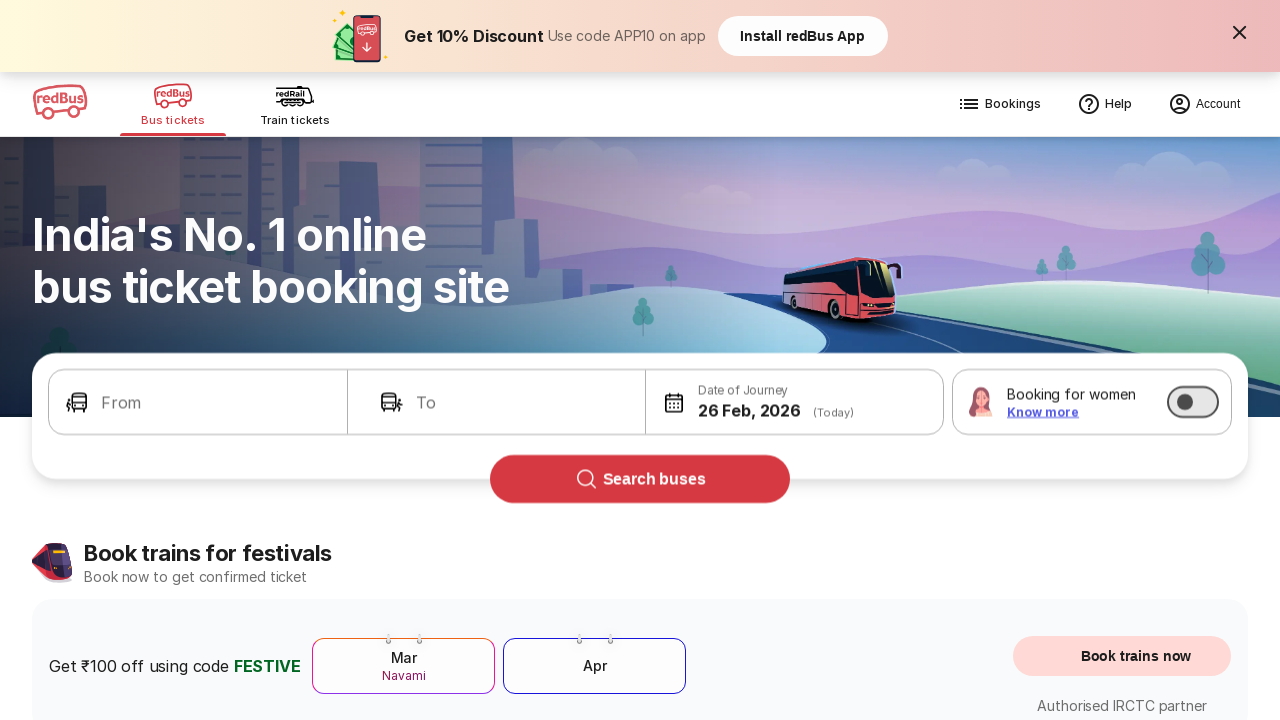